Tests e-commerce shopping flow by searching for products, adding "Cashews" to cart, and proceeding to checkout

Starting URL: https://rahulshettyacademy.com/seleniumPractise/#/

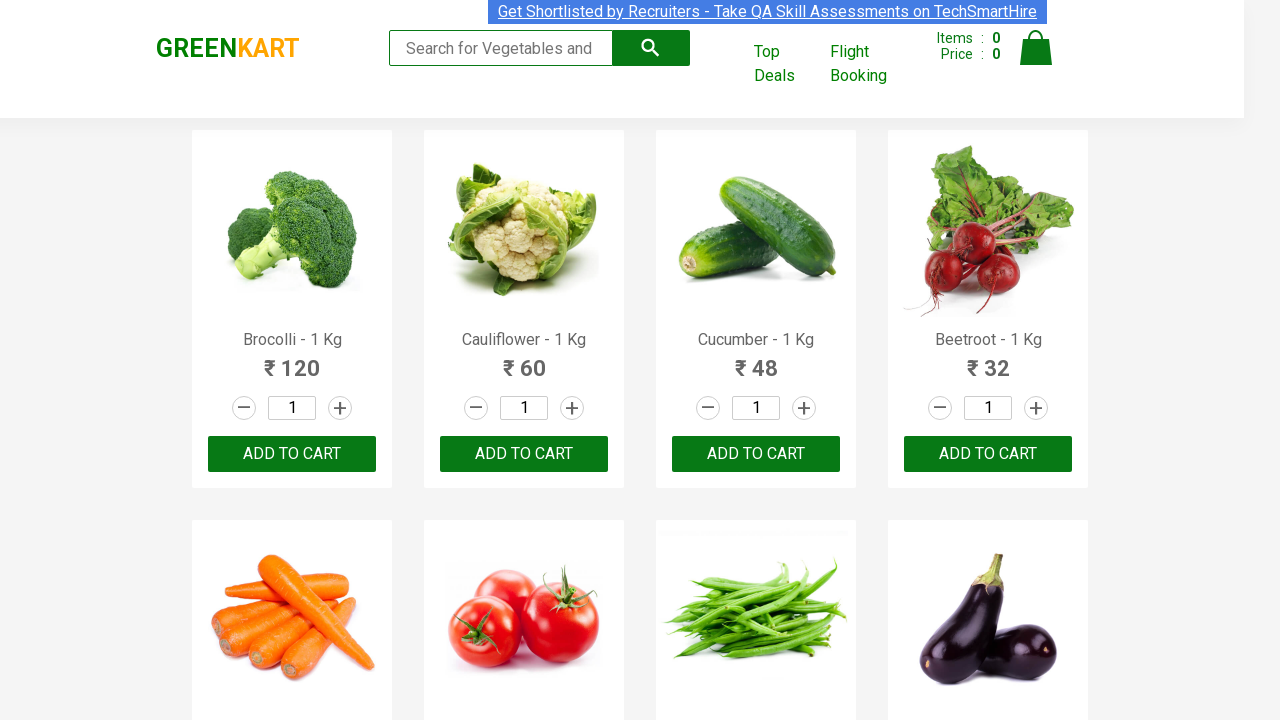

Filled search box with 'ca' to find Cashews on .search-keyword
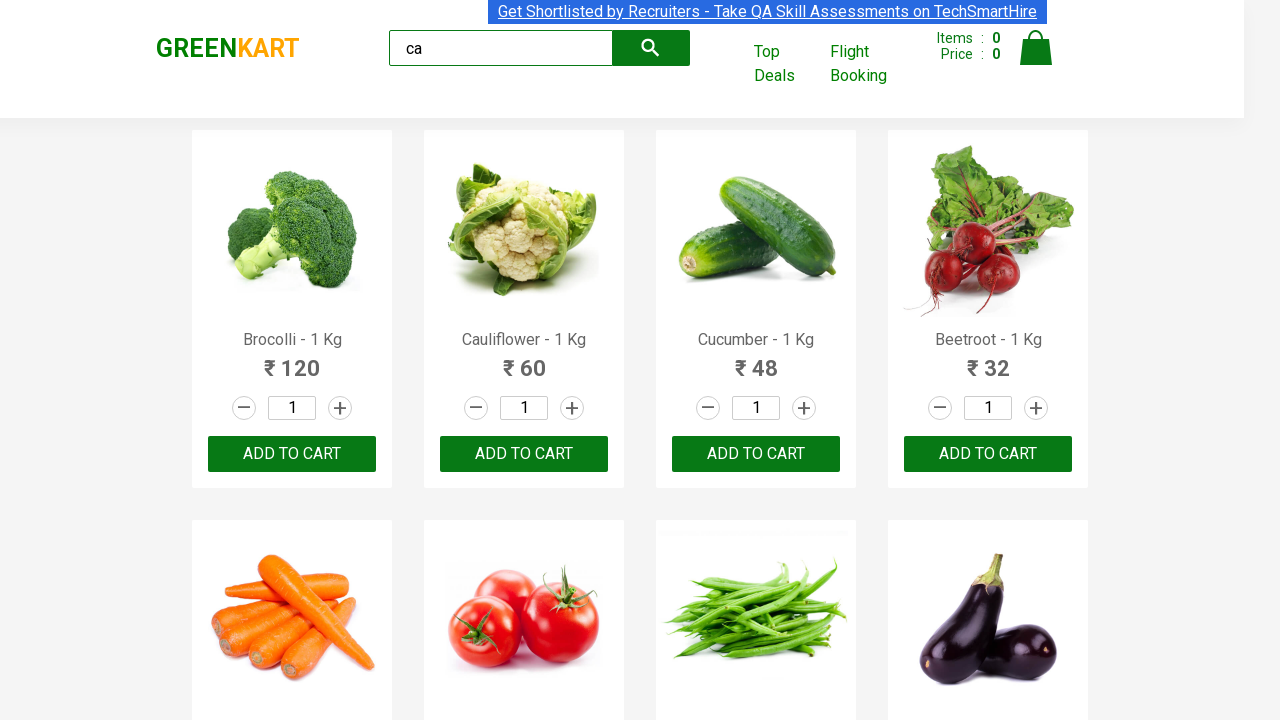

Waited 2 seconds for products to load
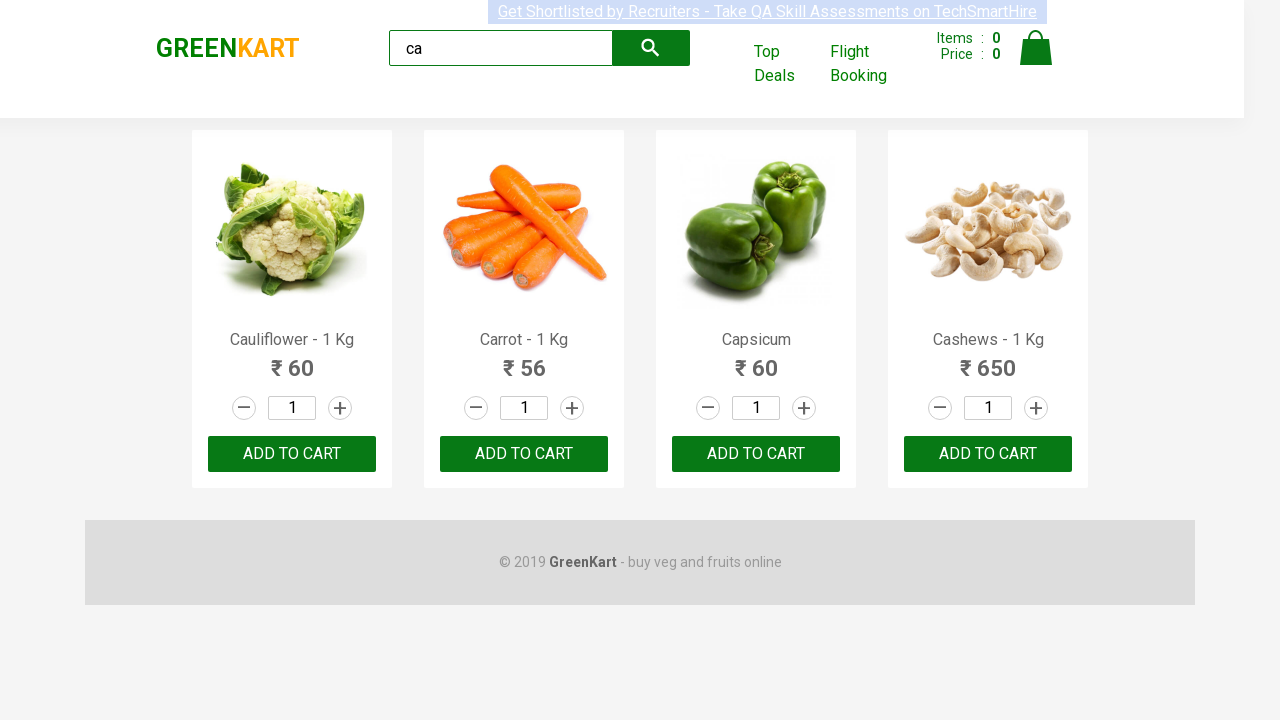

Located all product elements on the page
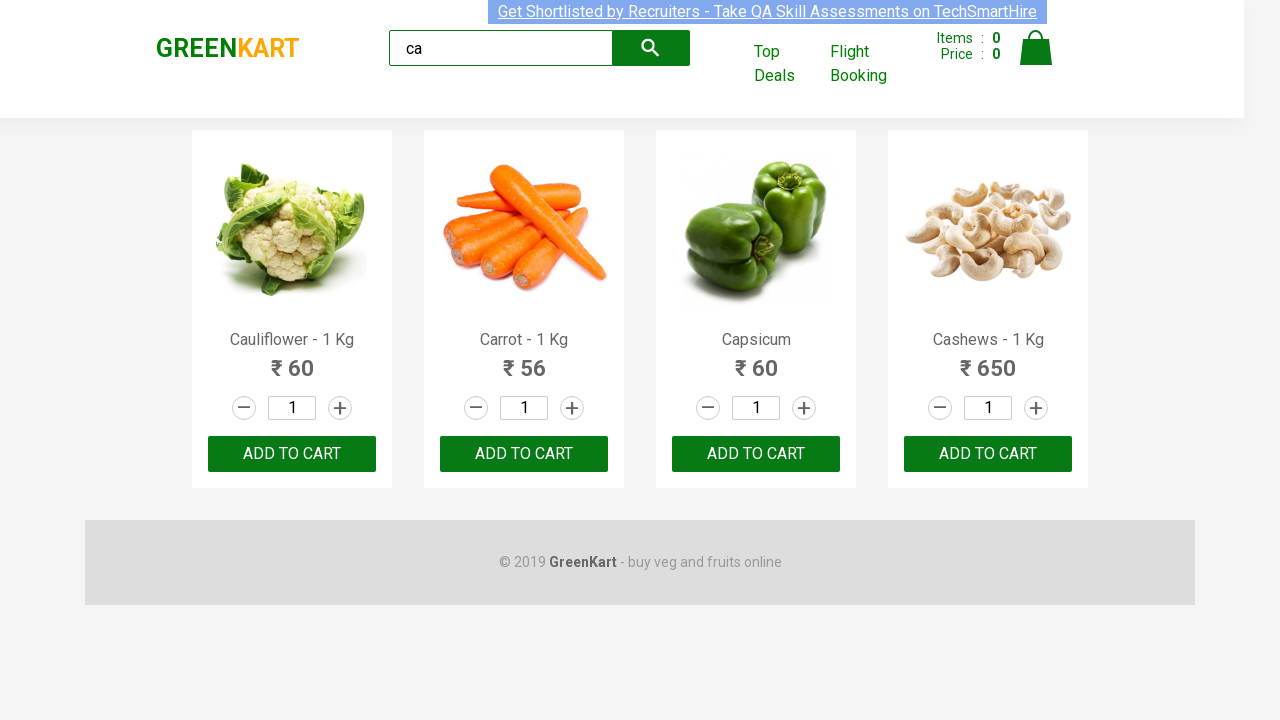

Found Cashews product and clicked Add to Cart button at (988, 454) on .products .product >> nth=3 >> button
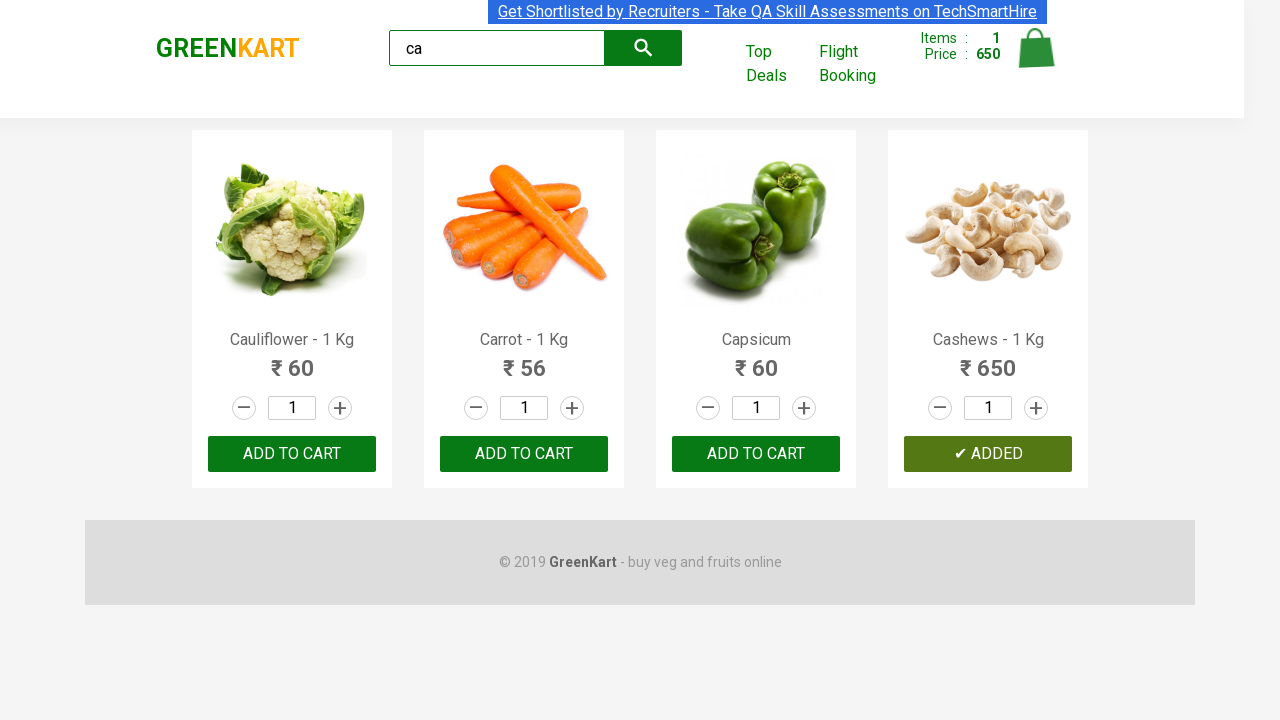

Clicked cart icon to view cart at (1036, 48) on .cart-icon > img
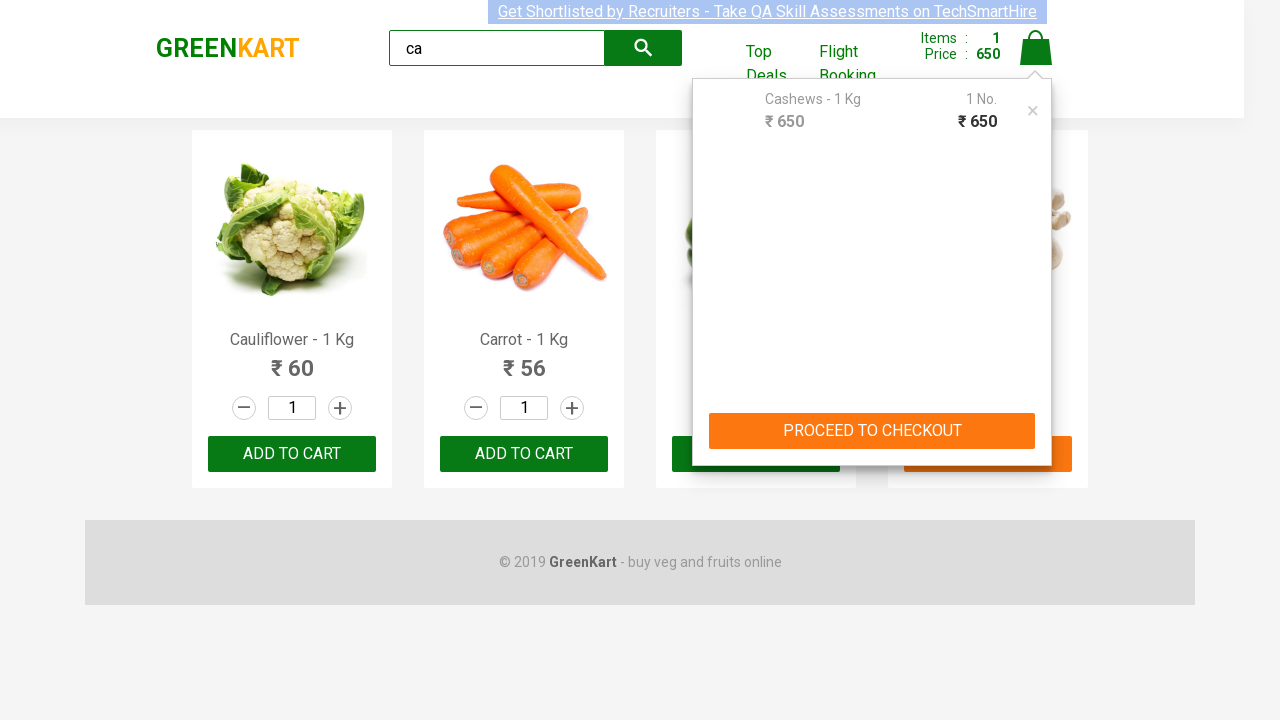

Clicked 'PROCEED TO CHECKOUT' button at (872, 431) on text=PROCEED TO CHECKOUT
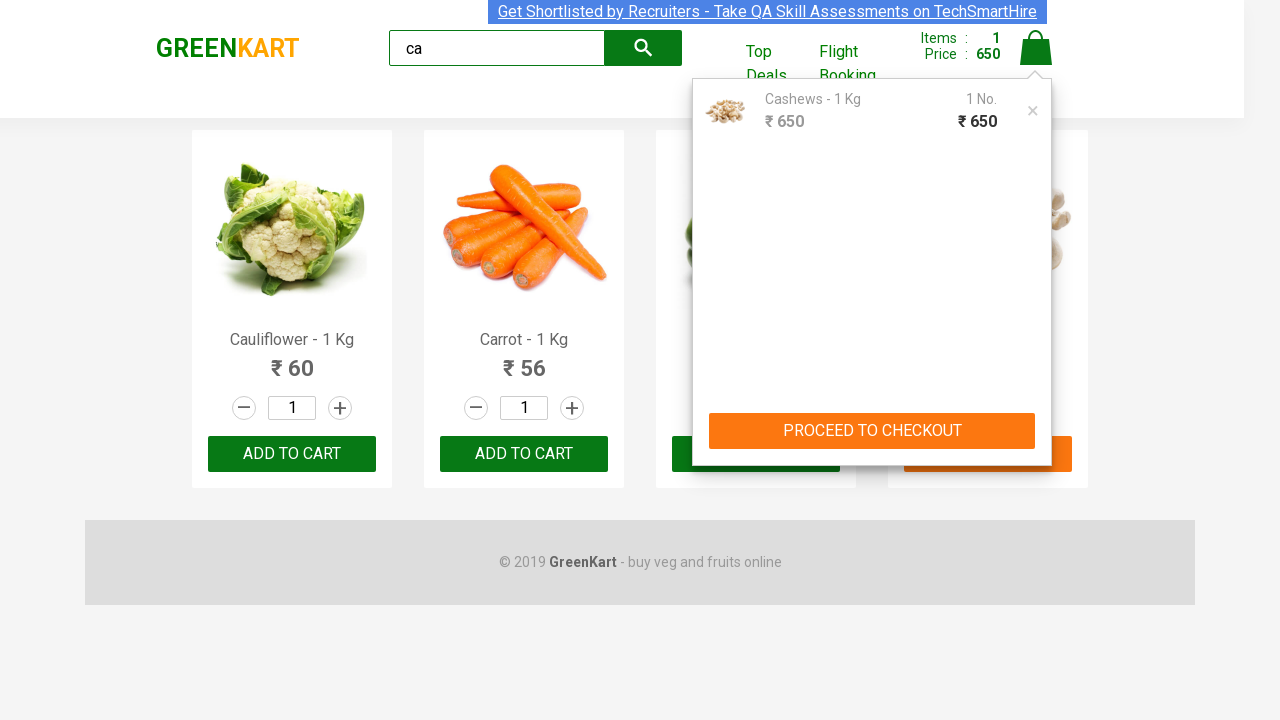

Clicked Place Order button to complete checkout at (1036, 420) on [style="text-align: right; width: 100%; margin-top: 20px; margin-right: 10px;"] 
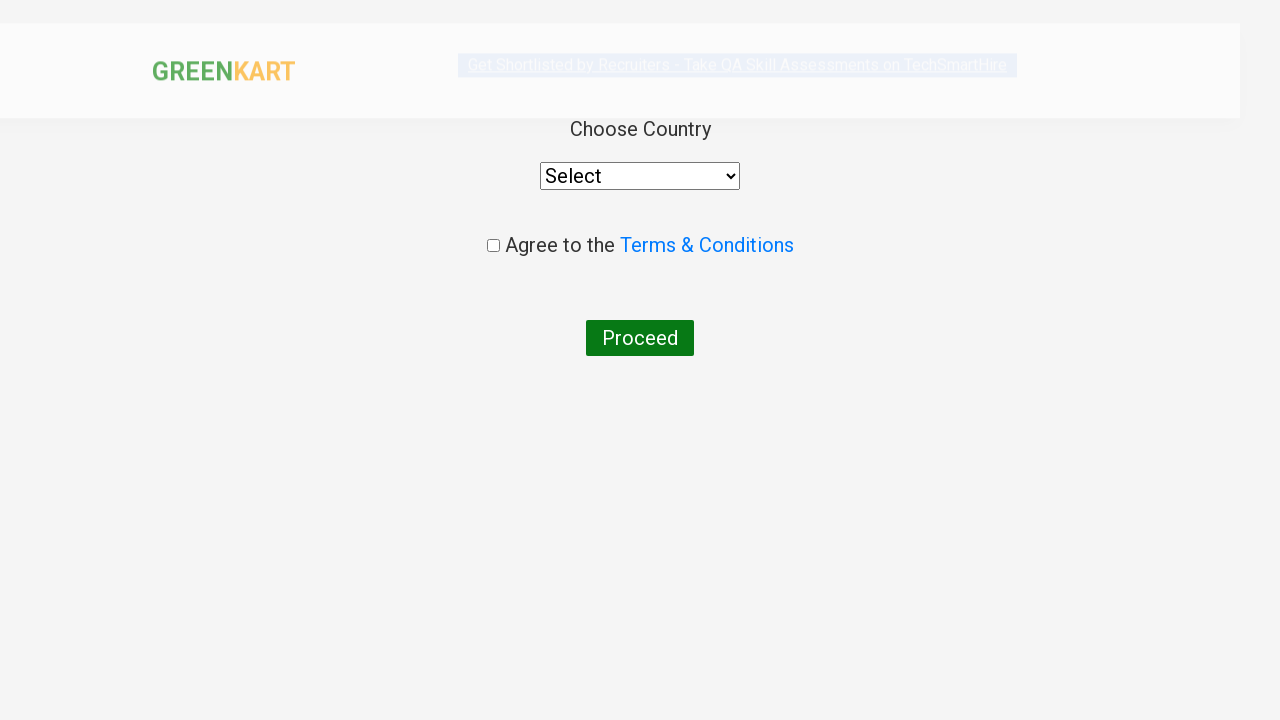

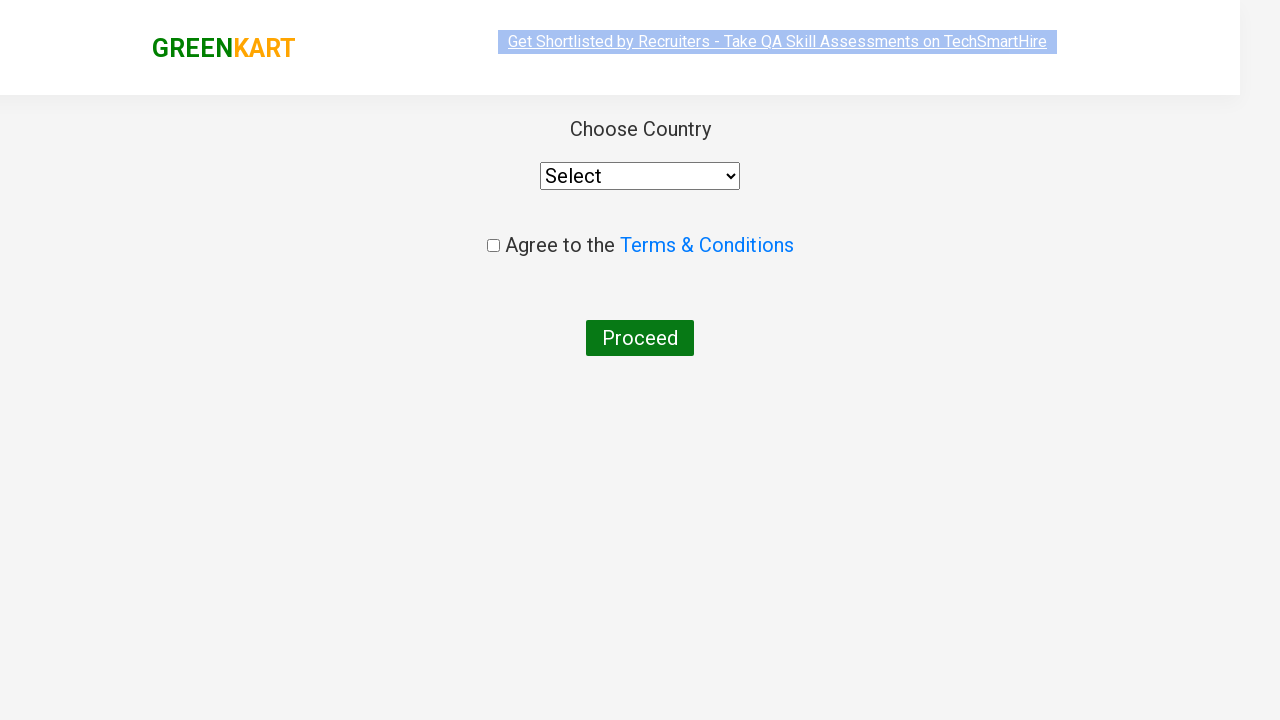